Tests drag and drop functionality by dragging column A to column B position

Starting URL: https://the-internet.herokuapp.com/drag_and_drop

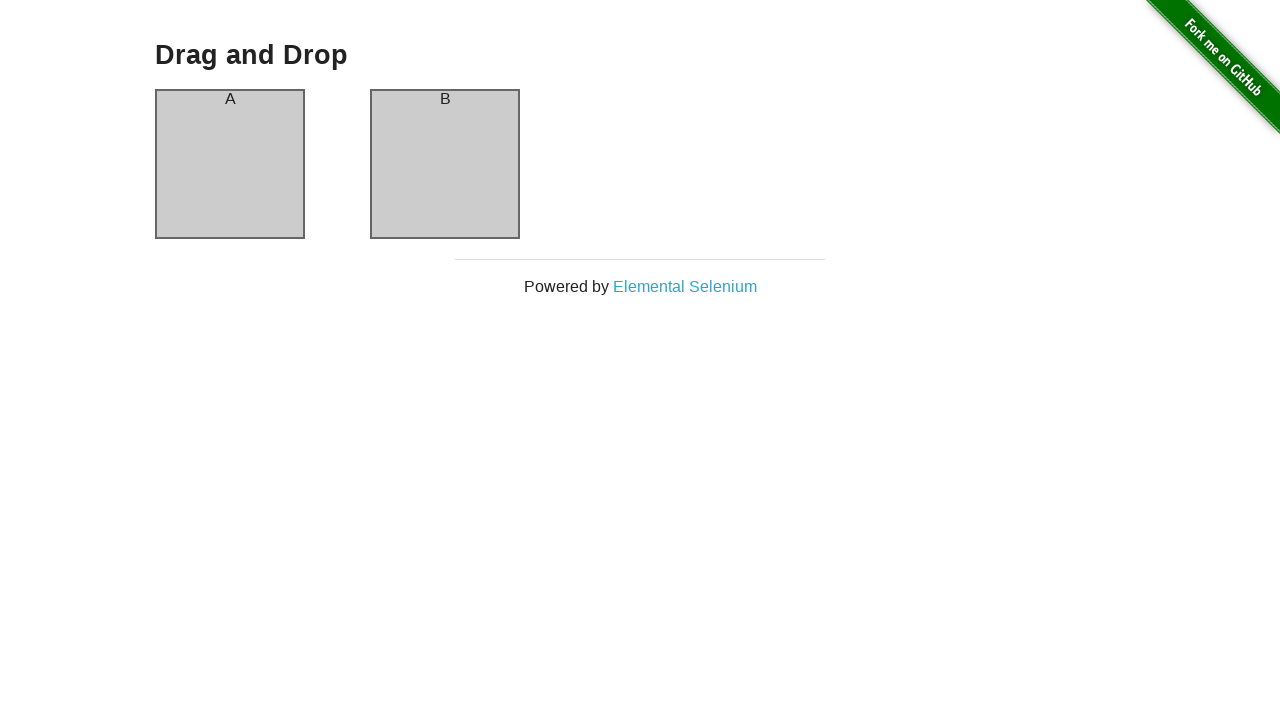

Navigated to drag and drop test page
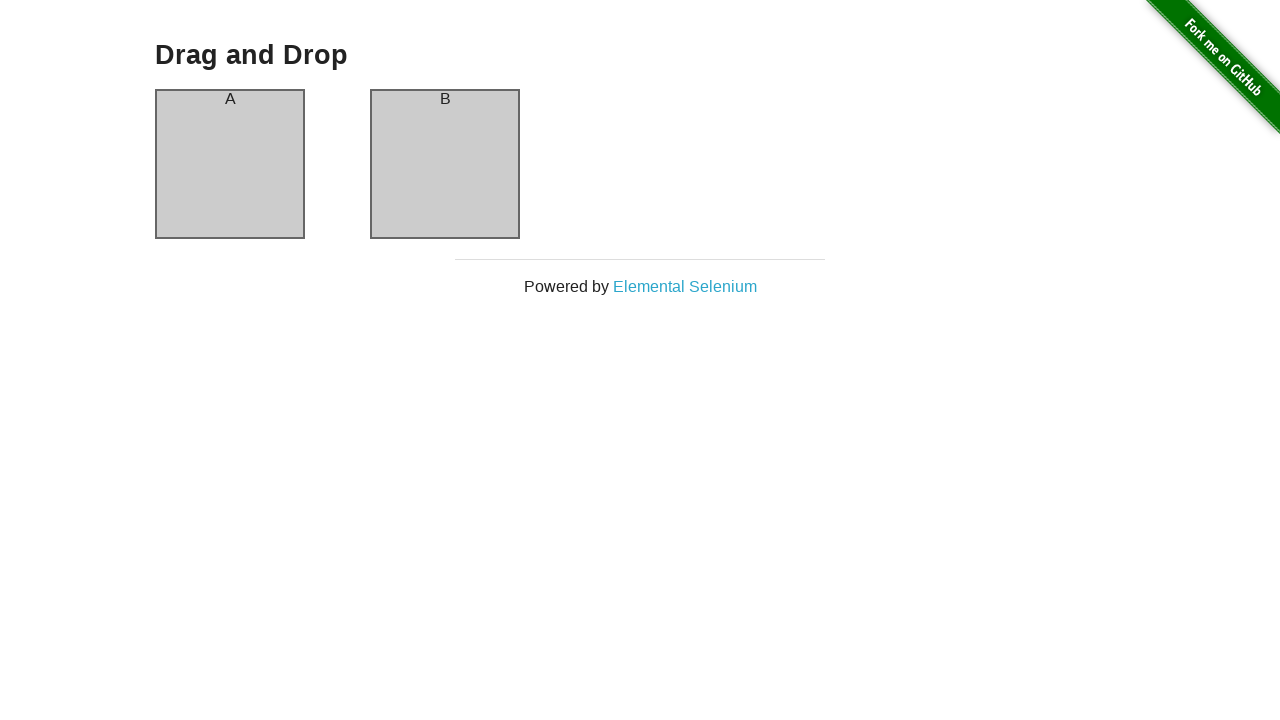

Dragged column A to column B position at (445, 164)
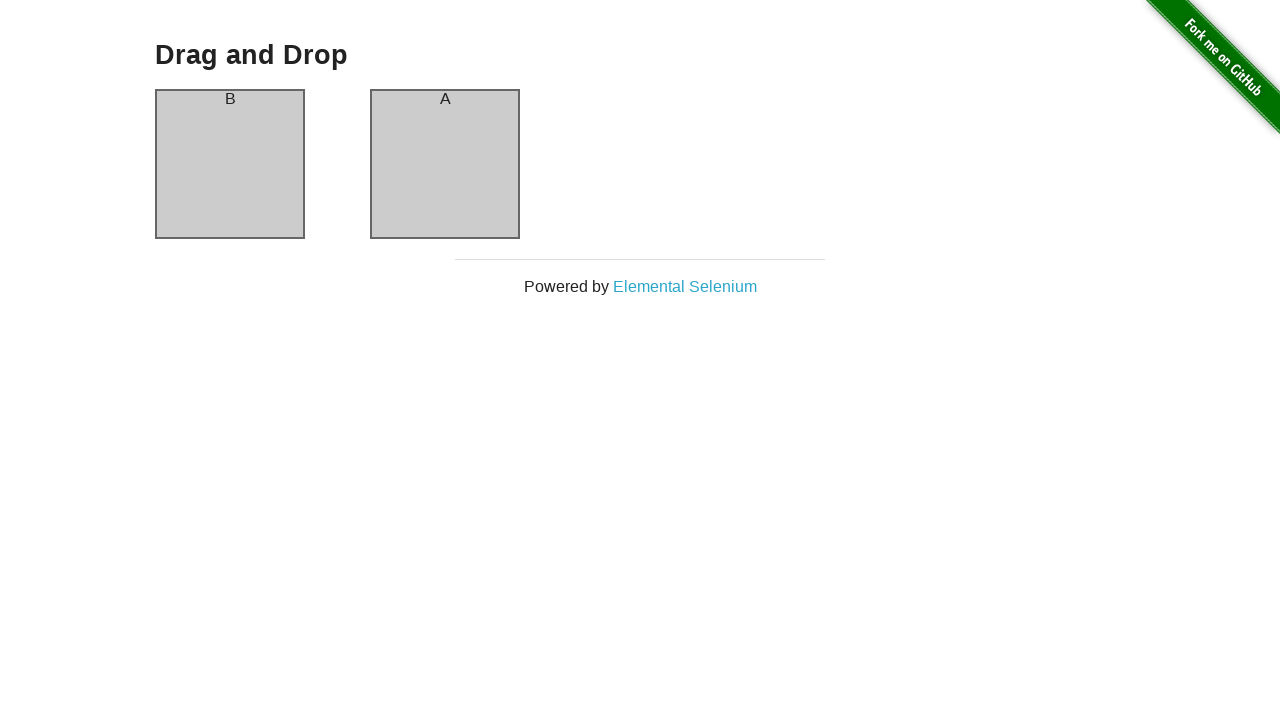

Waited 500ms for drag and drop animation to complete
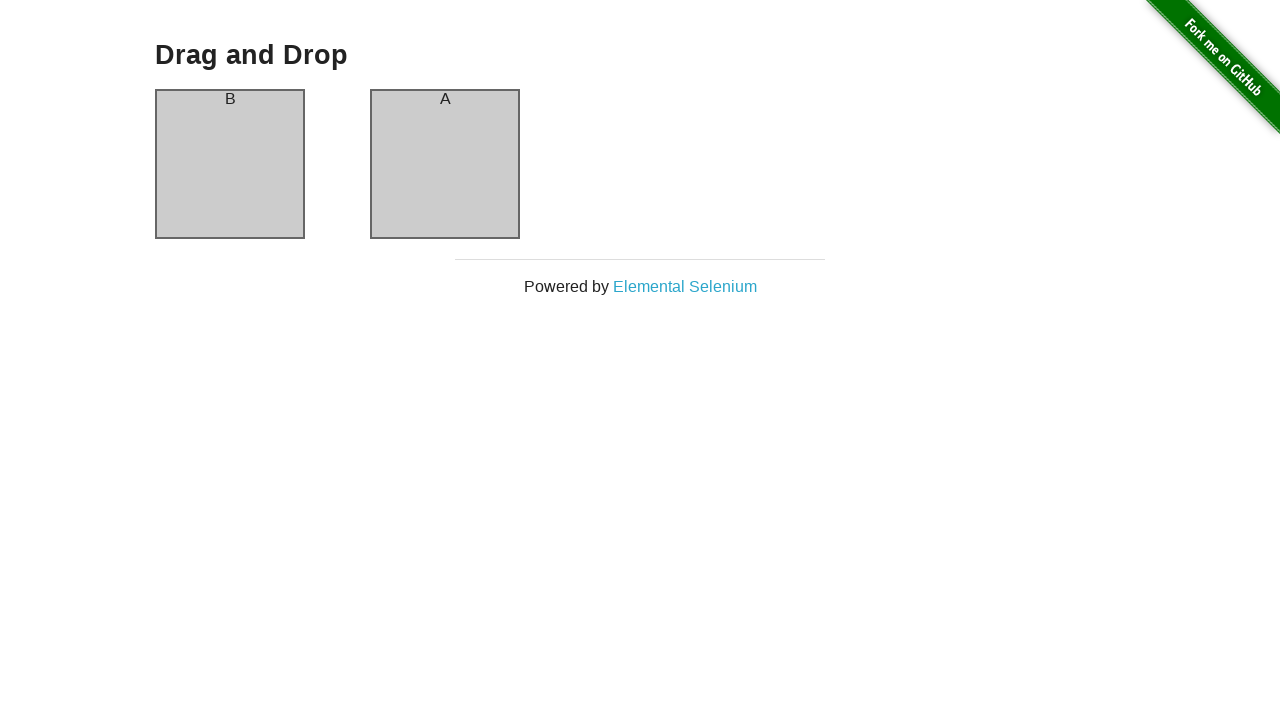

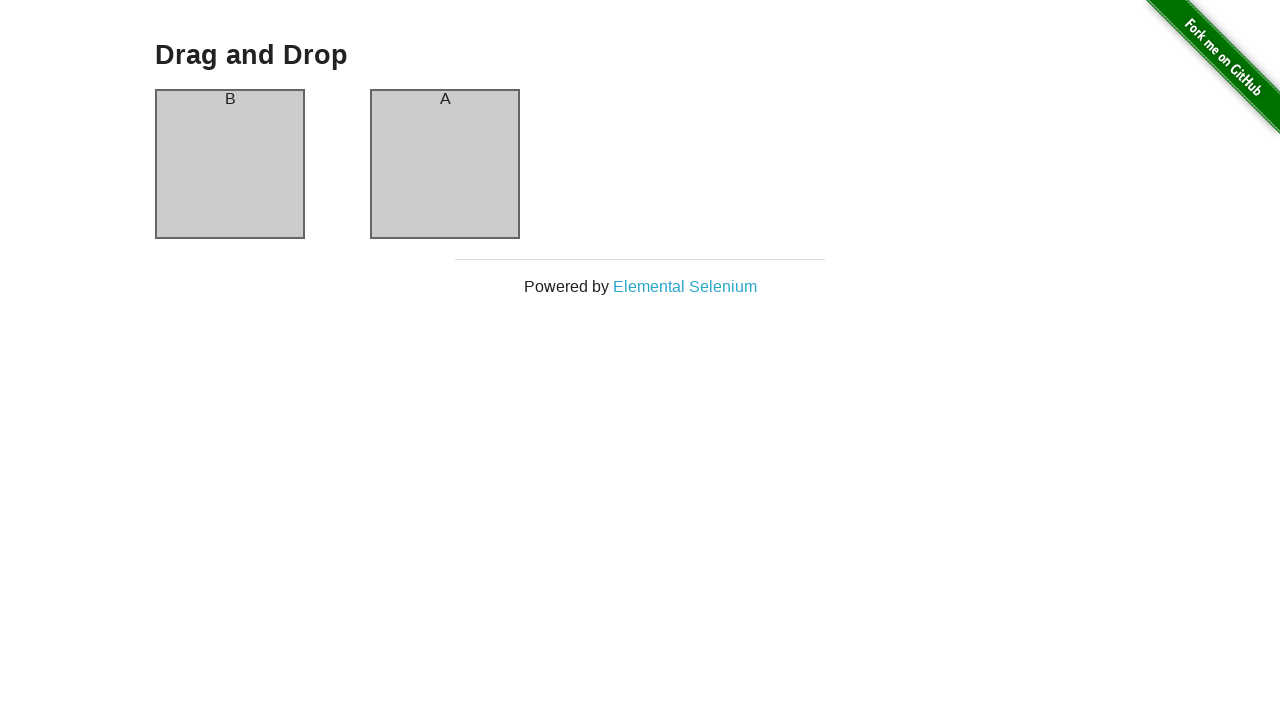